Selects a specific date from dropdown menus in the date picker

Starting URL: https://demoqa.com/date-picker

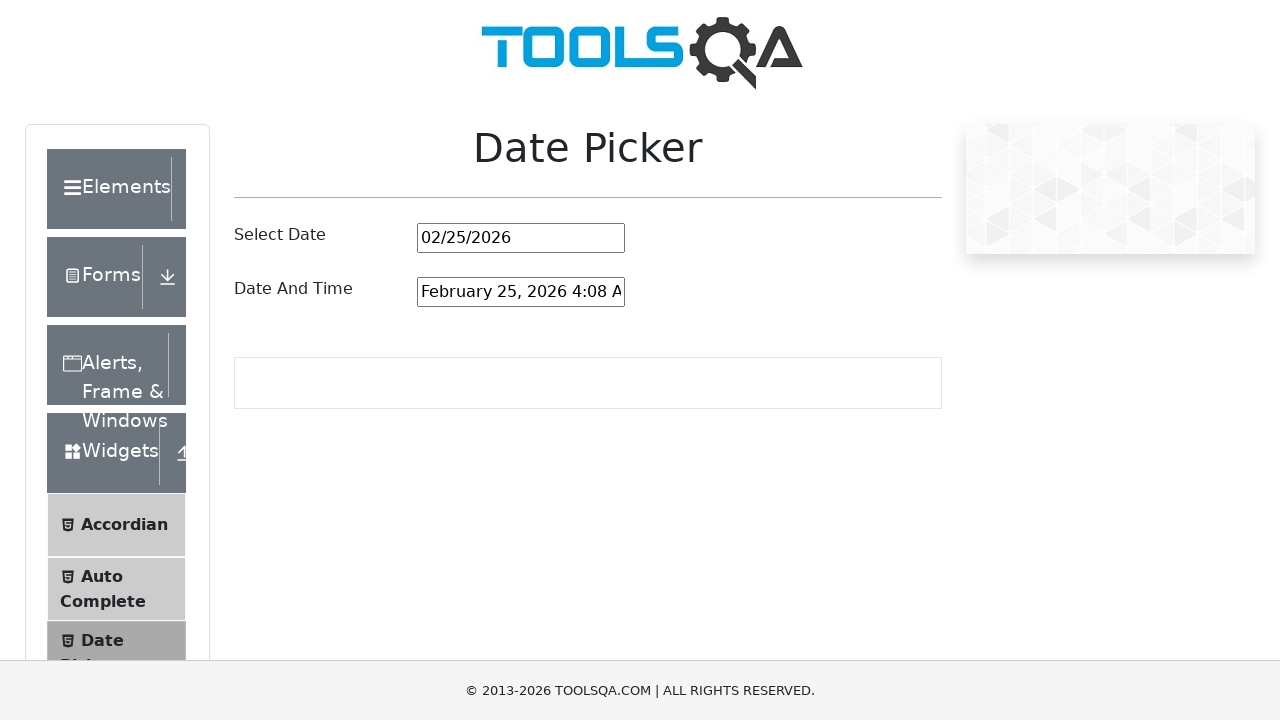

Clicked date picker input to open calendar at (521, 238) on #datePickerMonthYearInput
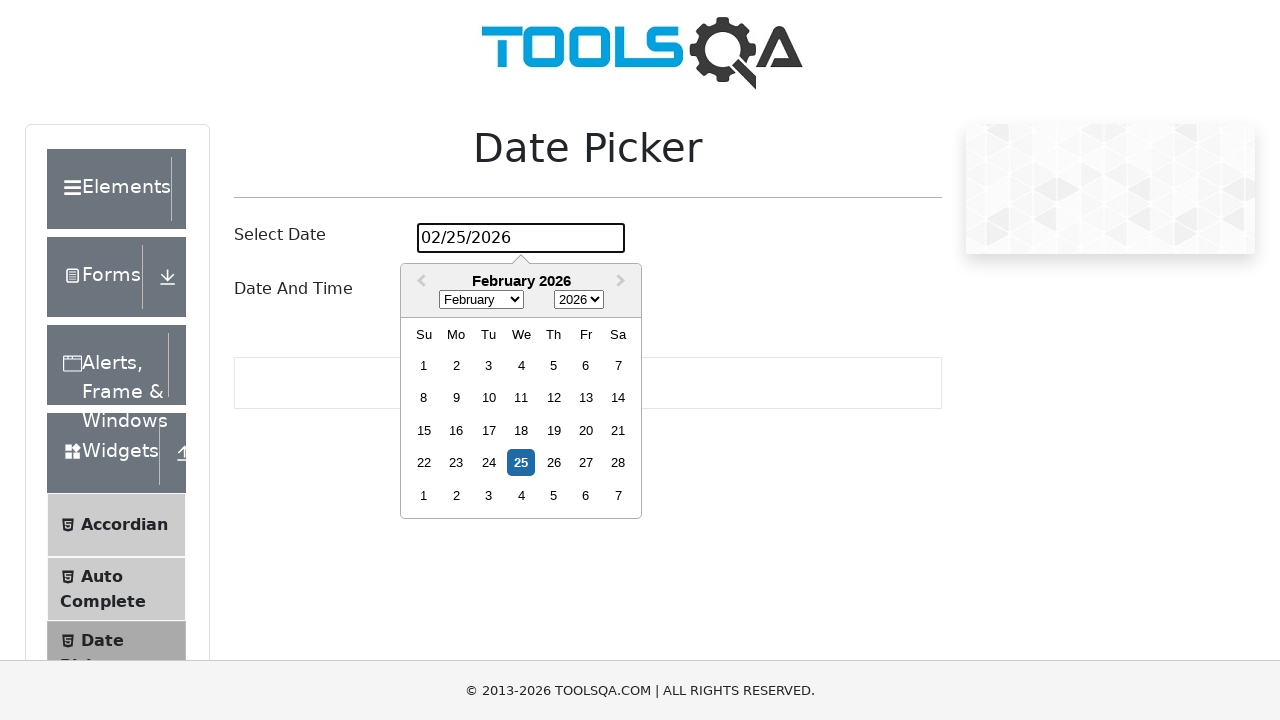

Month dropdown appeared
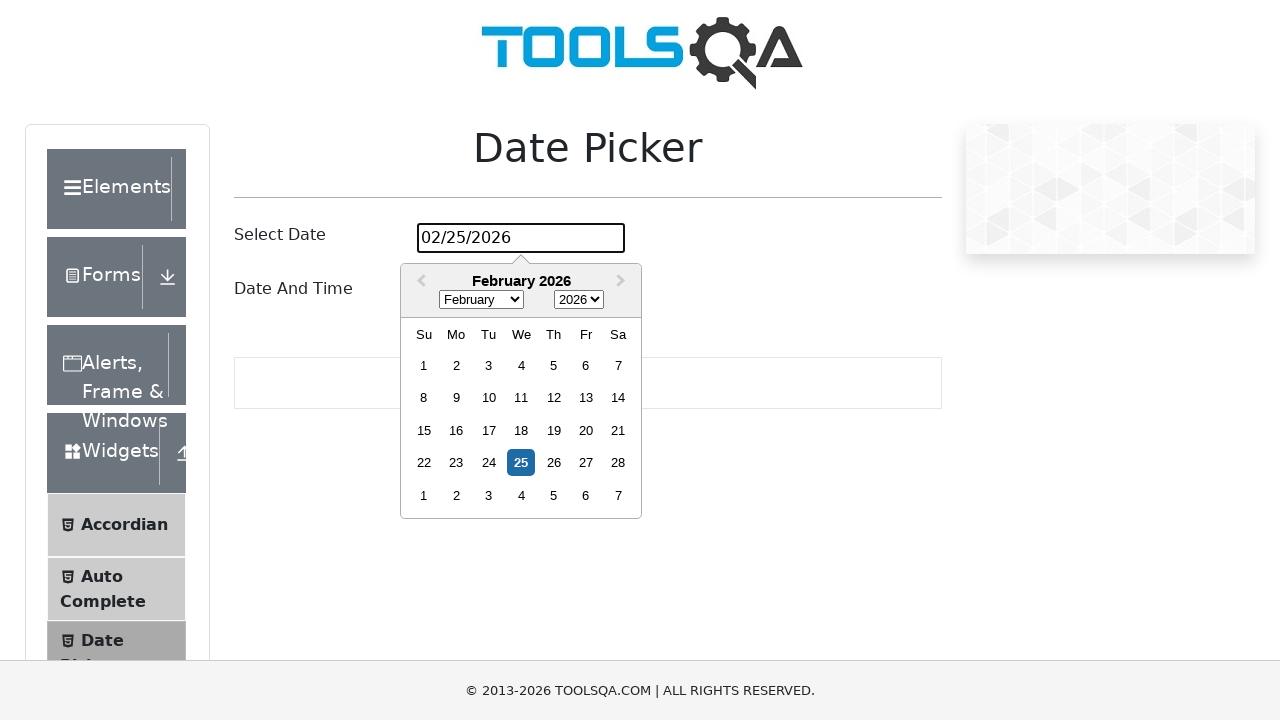

Selected February (month 1) from month dropdown on .react-datepicker__month-select
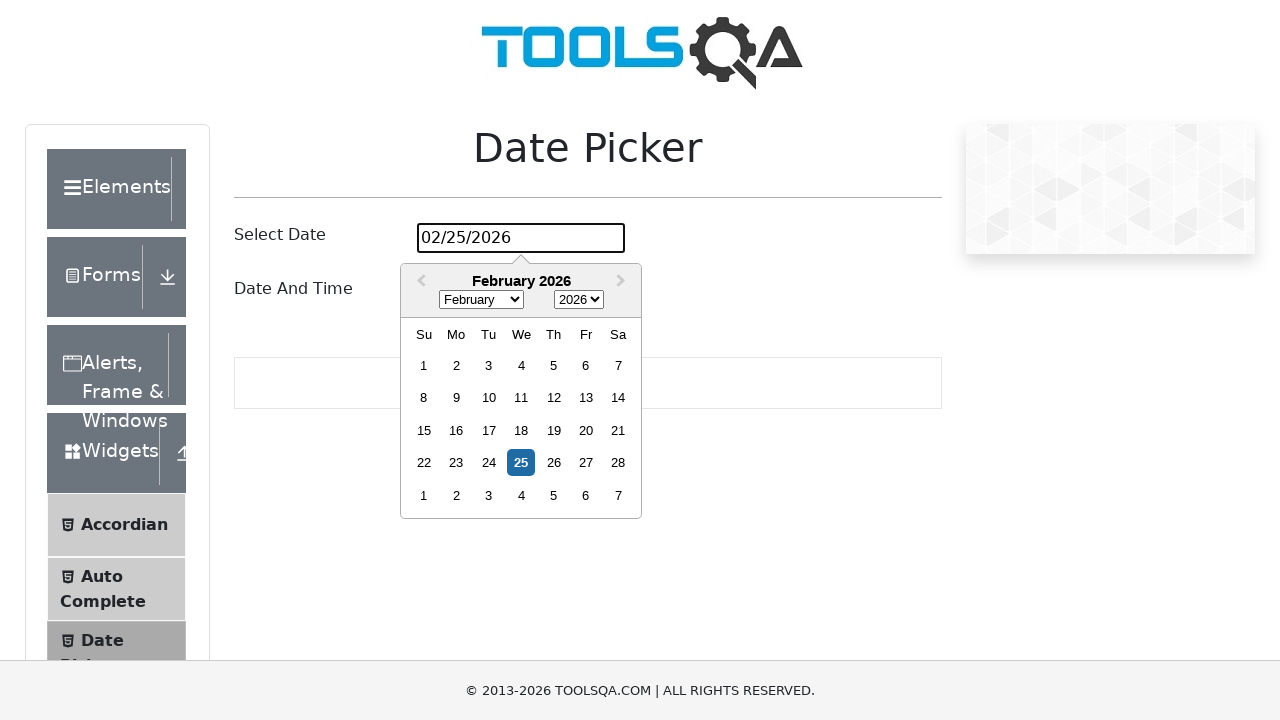

Selected 2025 from year dropdown on .react-datepicker__year-select
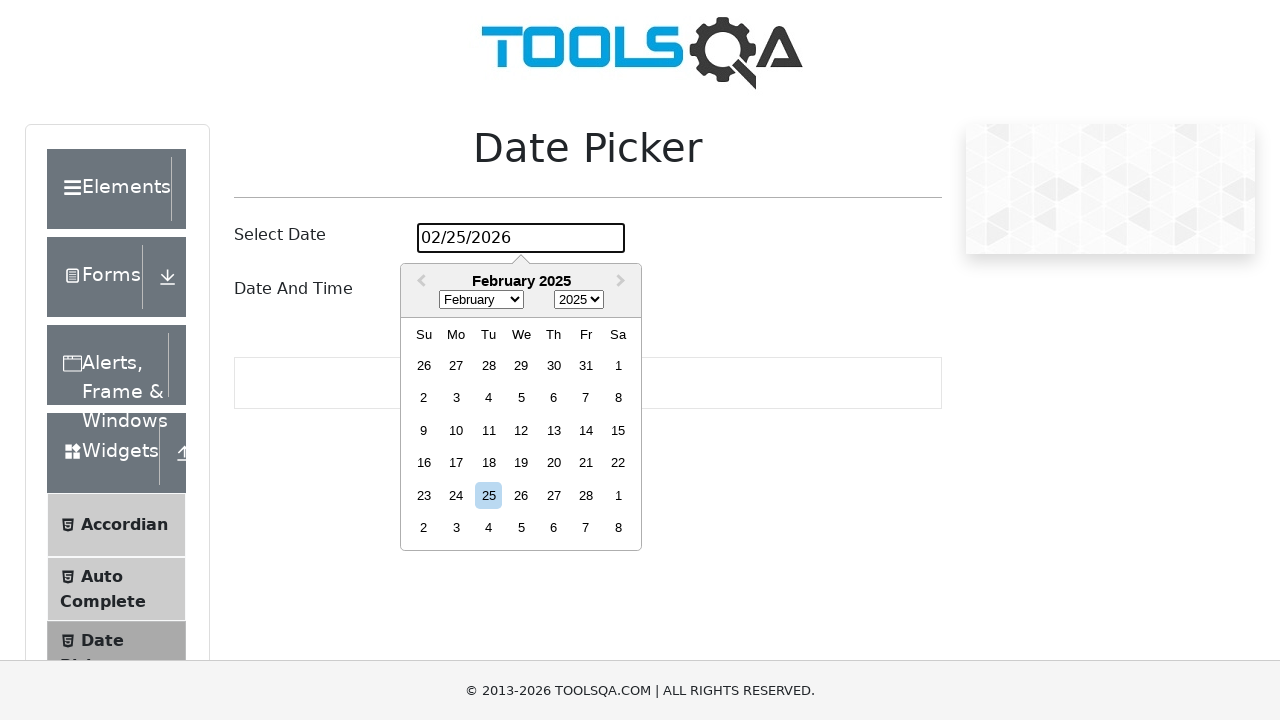

Selected February 9th, 2025 from date picker at (424, 430) on div[aria-label='Choose Sunday, February 9th, 2025']
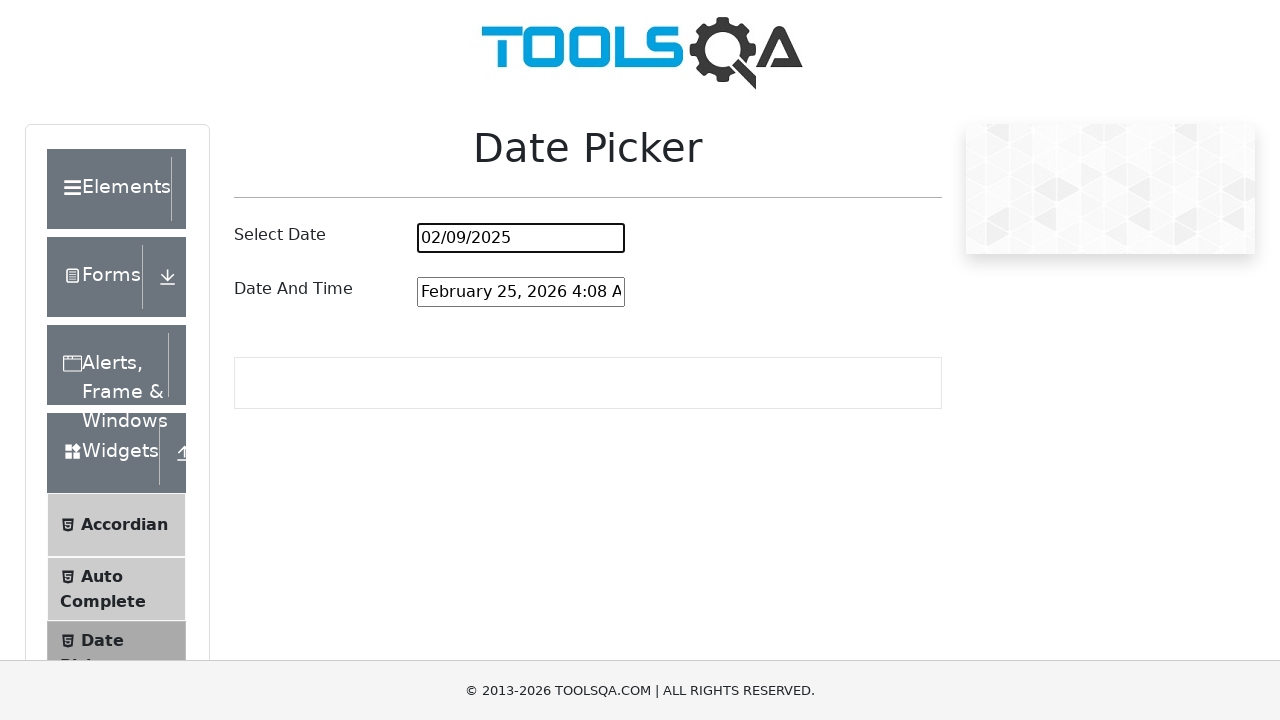

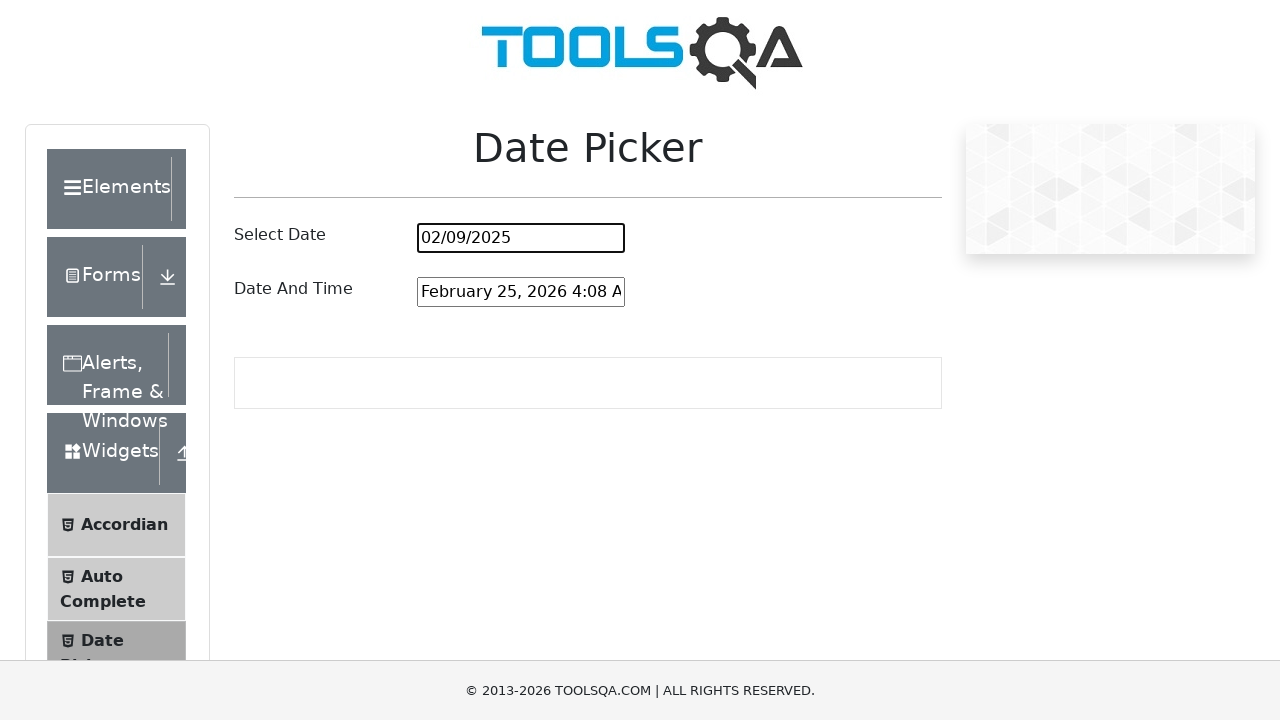